Tests dropdown selection functionality by selecting options from a currency dropdown using different methods: by index, by visible text, and by value.

Starting URL: https://rahulshettyacademy.com/dropdownsPractise/

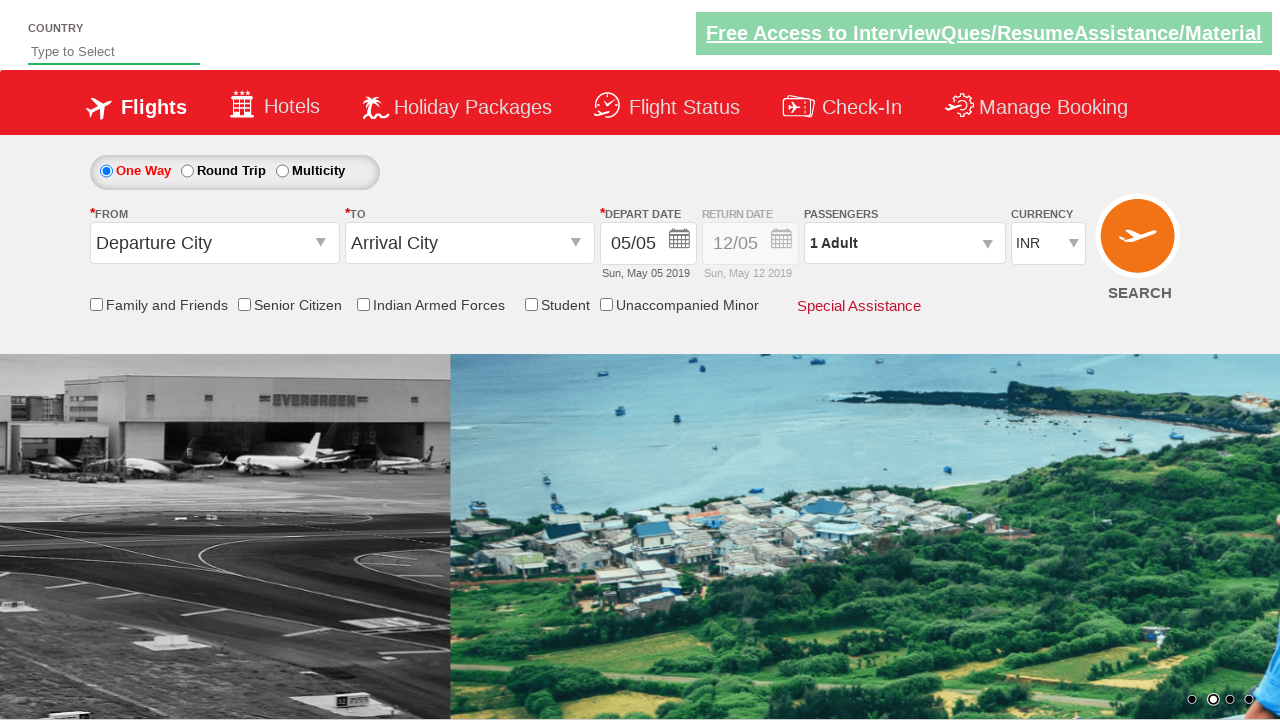

Waited for currency dropdown to load
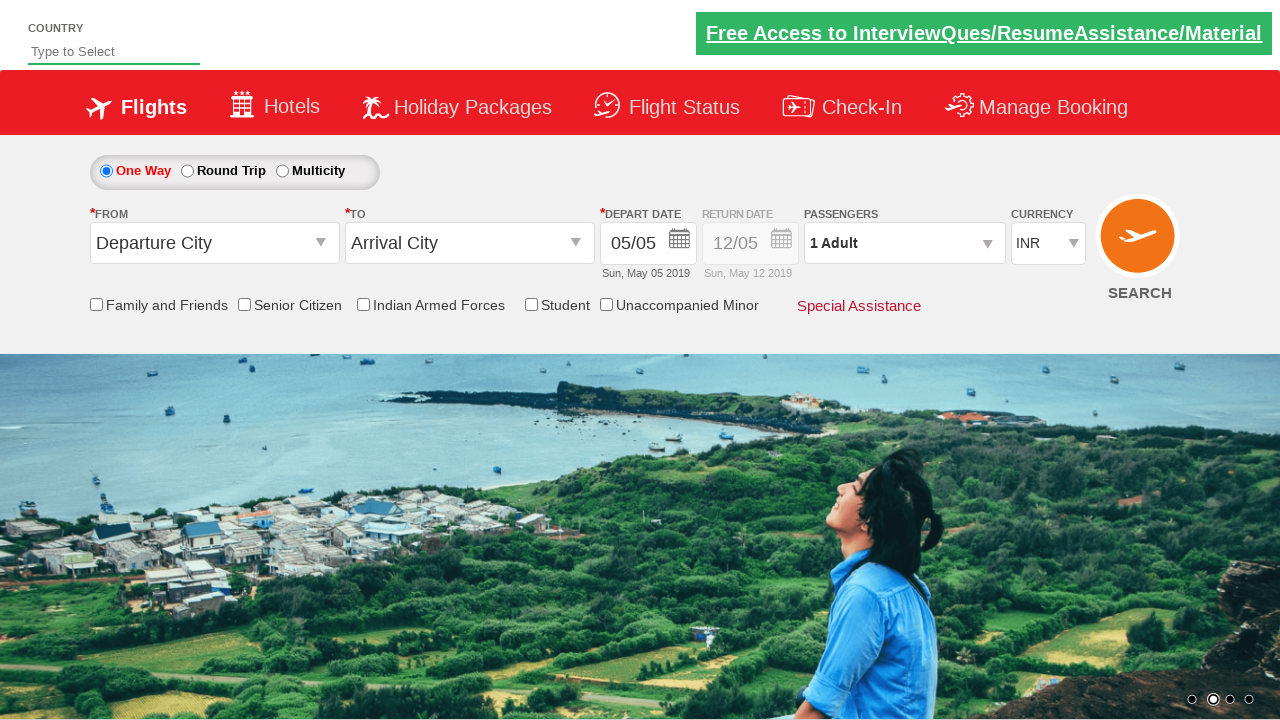

Selected dropdown option by index 1 (second option) on select#ctl00_mainContent_DropDownListCurrency
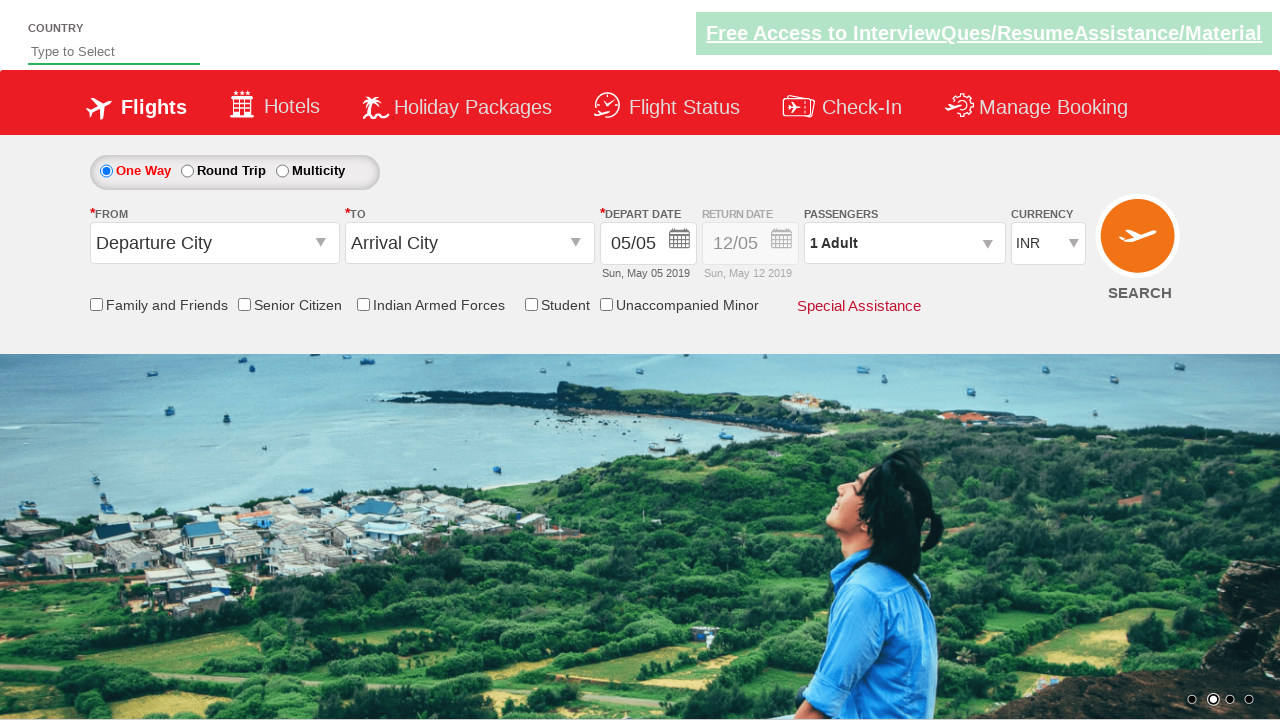

Selected dropdown option 'AED' by visible text on select#ctl00_mainContent_DropDownListCurrency
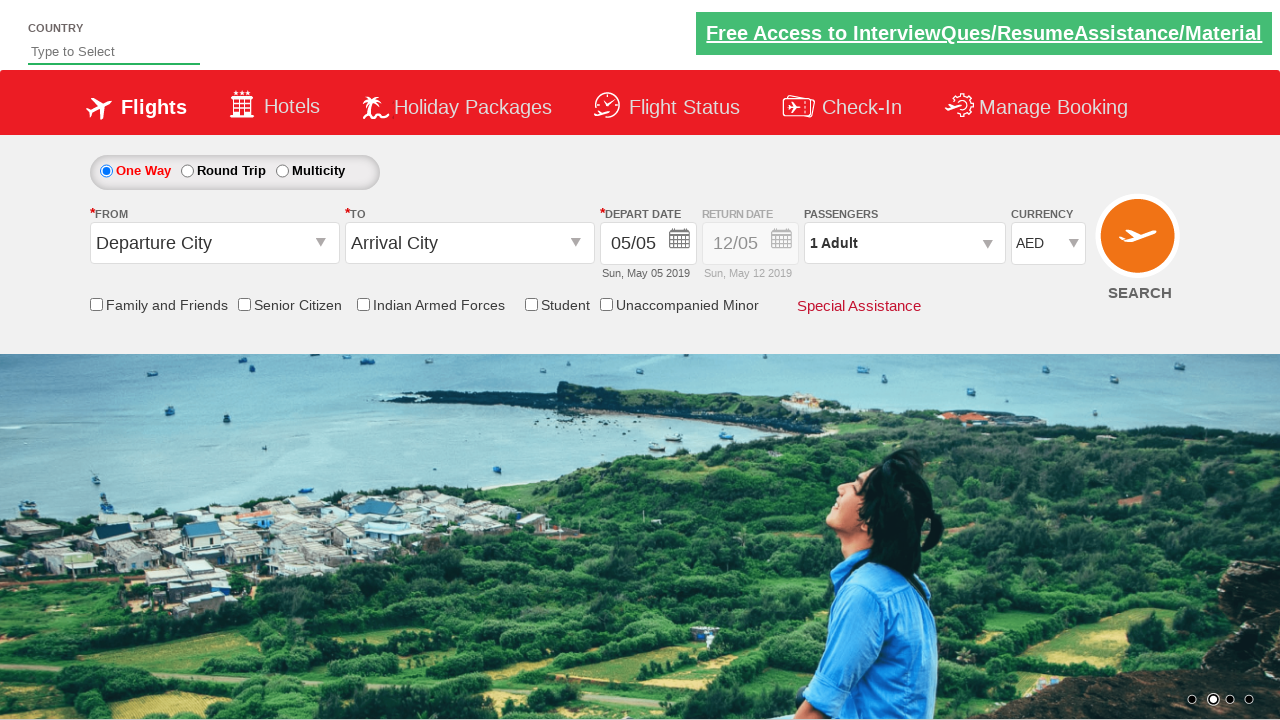

Selected dropdown option 'INR' by value on select#ctl00_mainContent_DropDownListCurrency
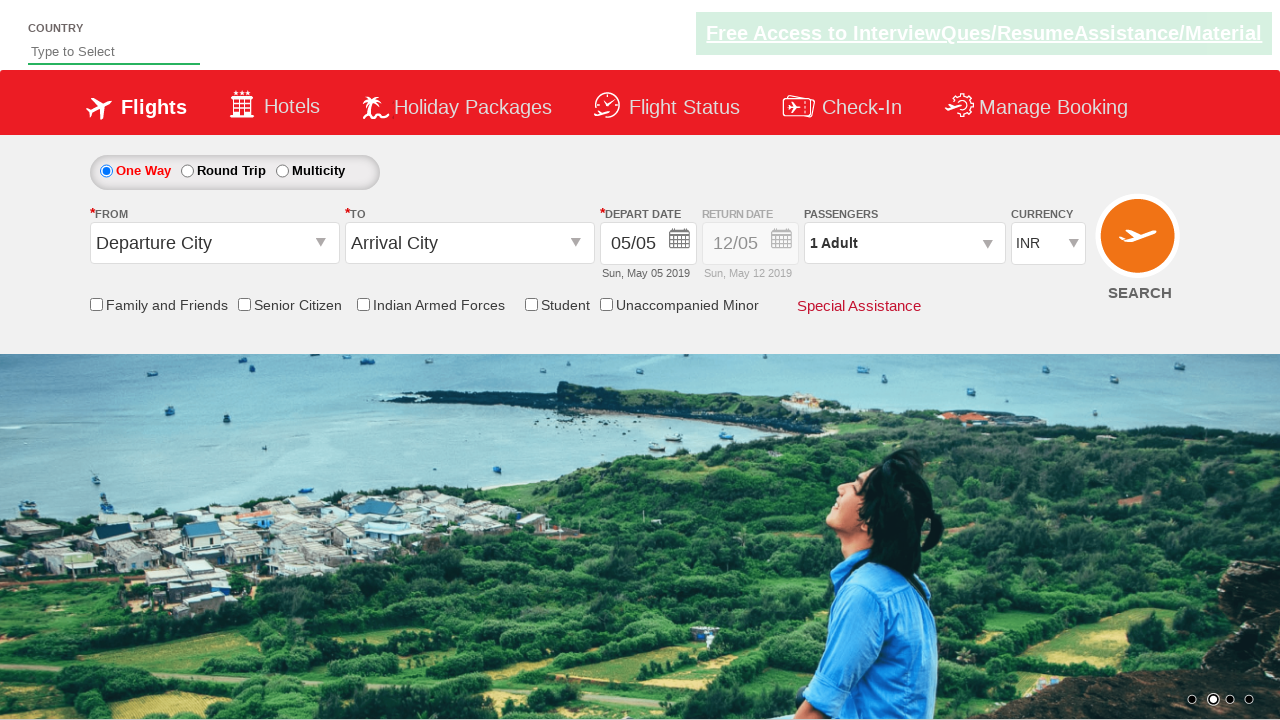

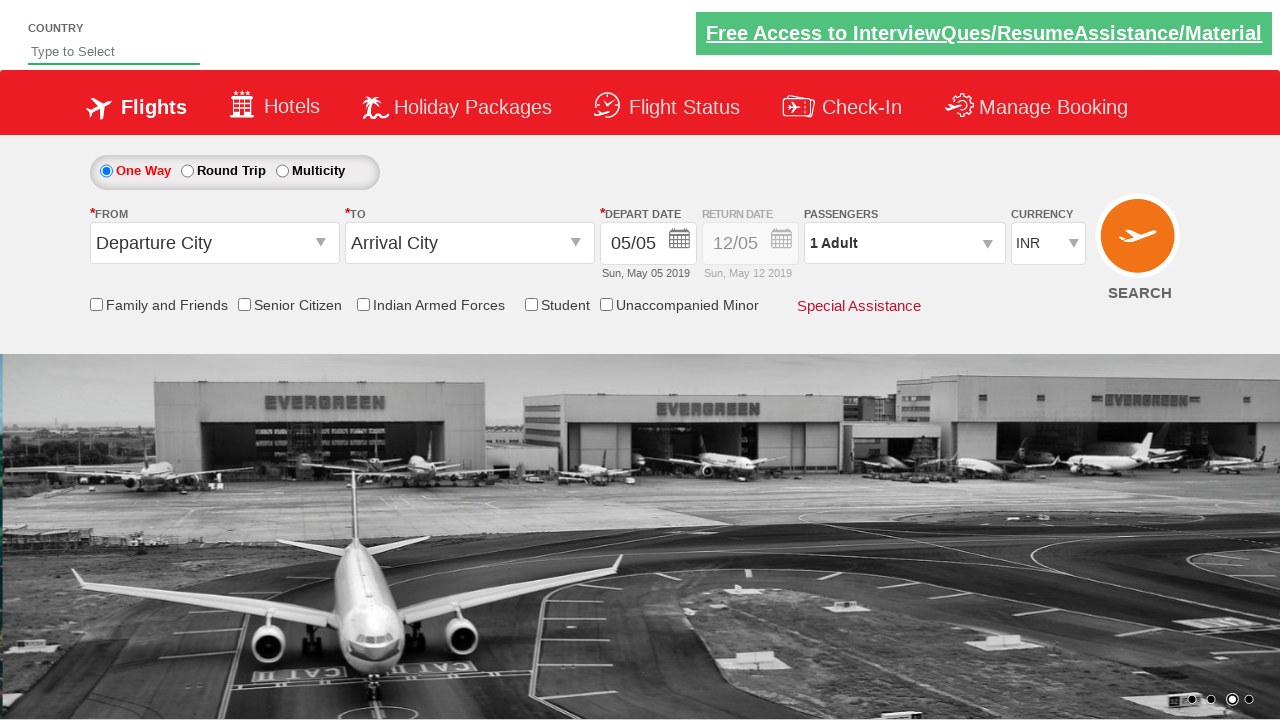